Navigates to YouTube homepage and waits for it to load

Starting URL: https://www.youtube.com/

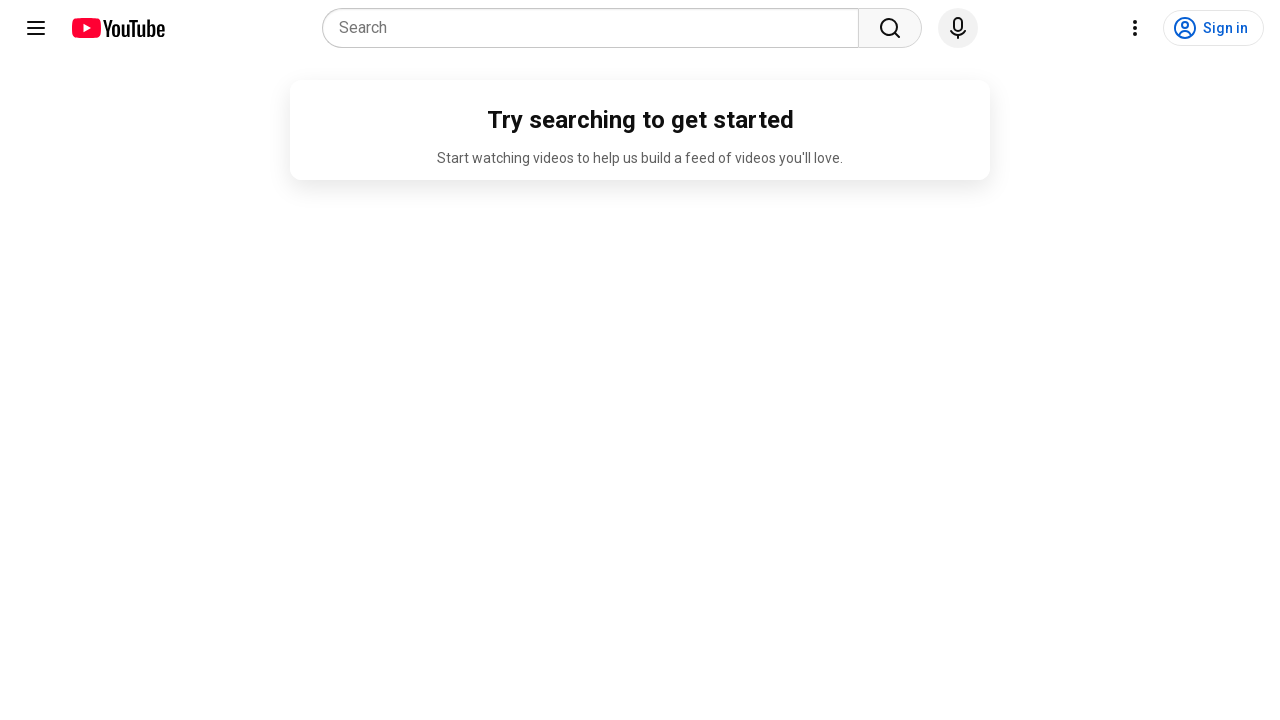

Navigated to YouTube homepage
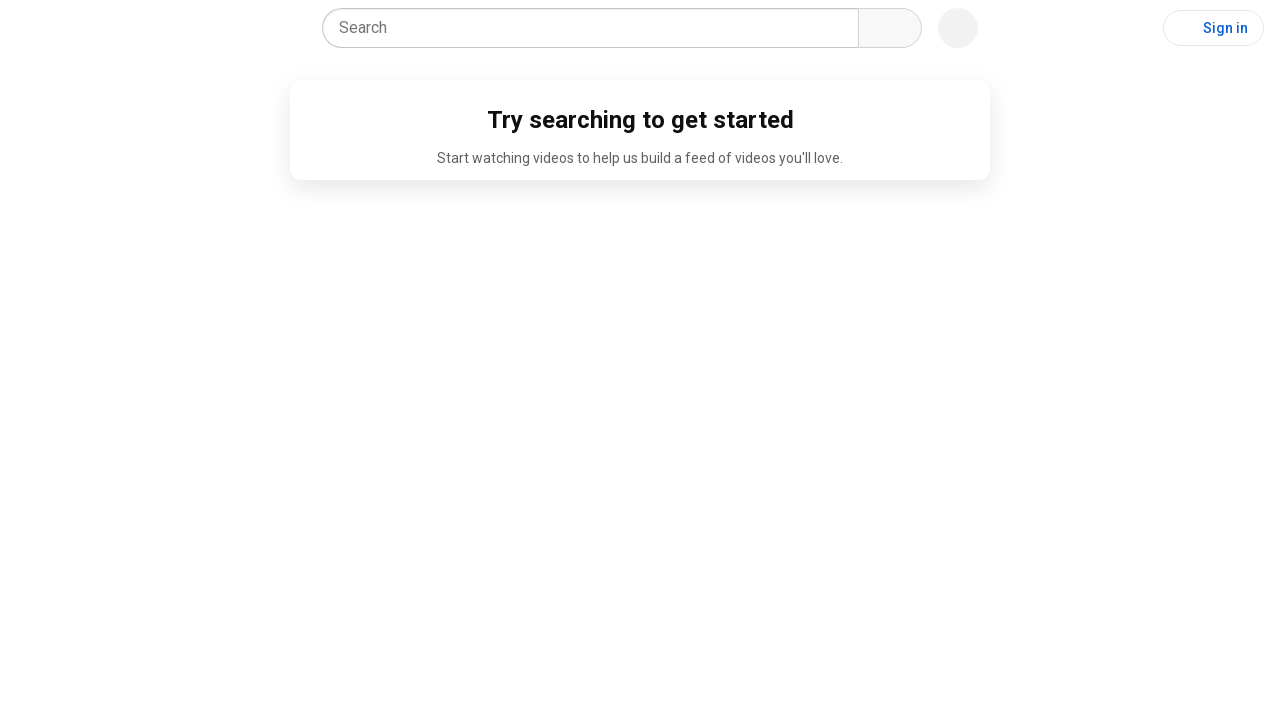

YouTube homepage fully loaded (networkidle state reached)
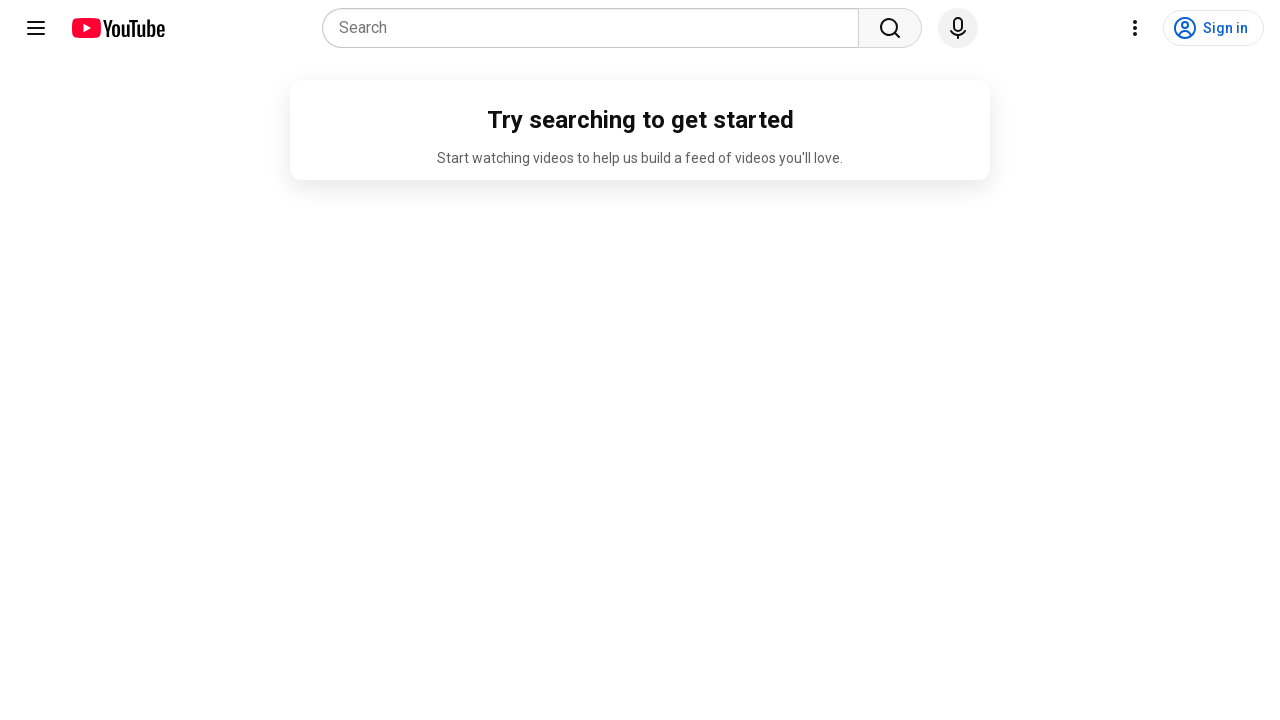

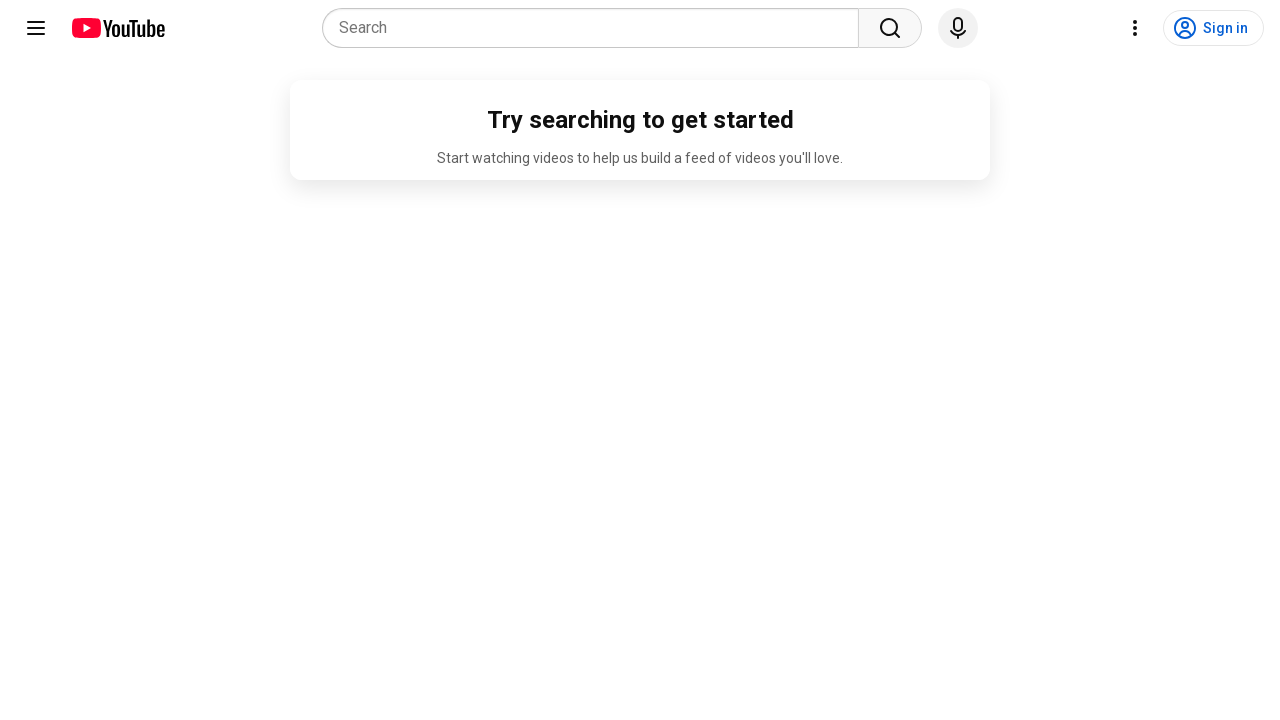